Tests form registration by navigating to a practice form, filling in user details including name, email, gender, and mobile number, then submitting the form

Starting URL: https://demoqa.com/

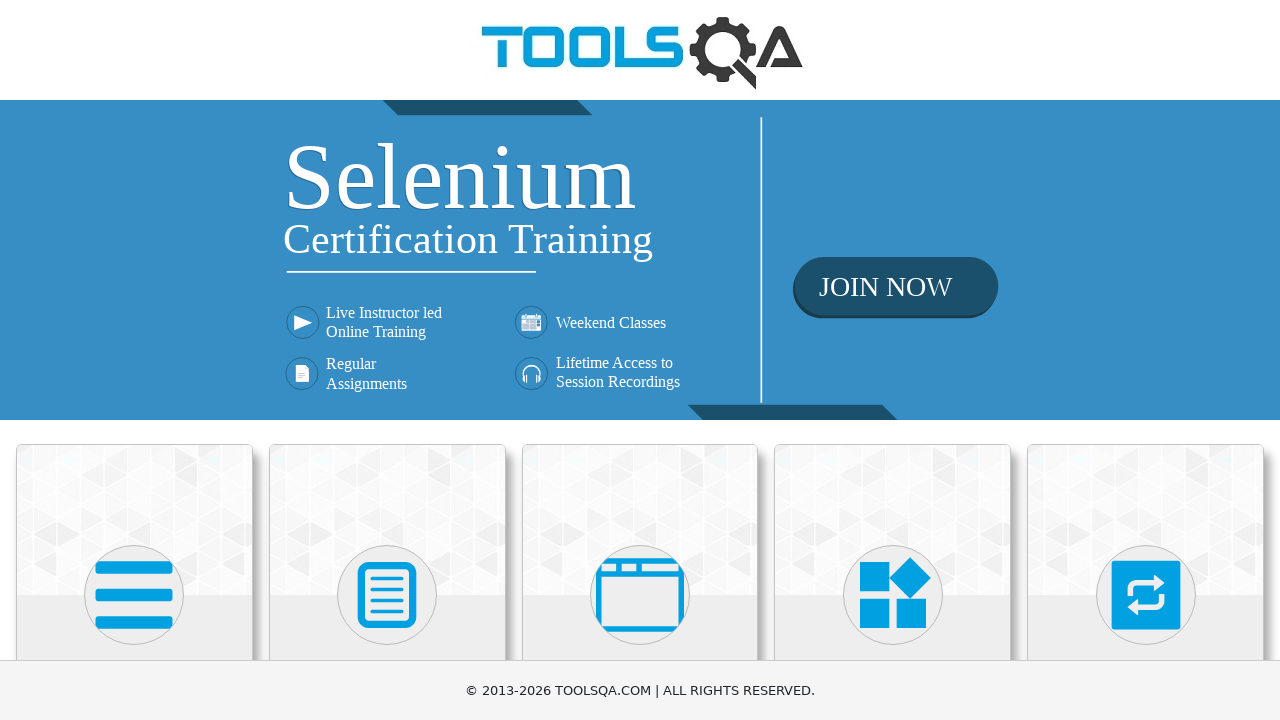

Scrolled down to view Forms card
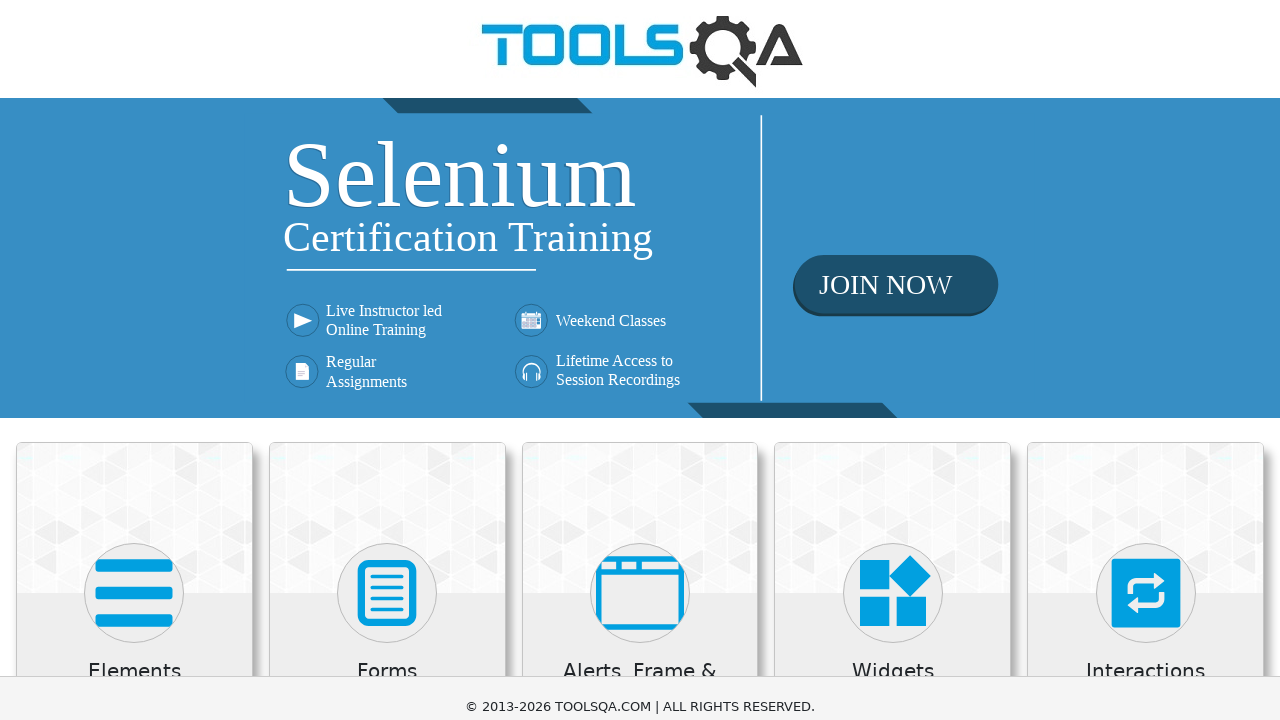

Clicked on Forms card at (387, 323) on text=Forms
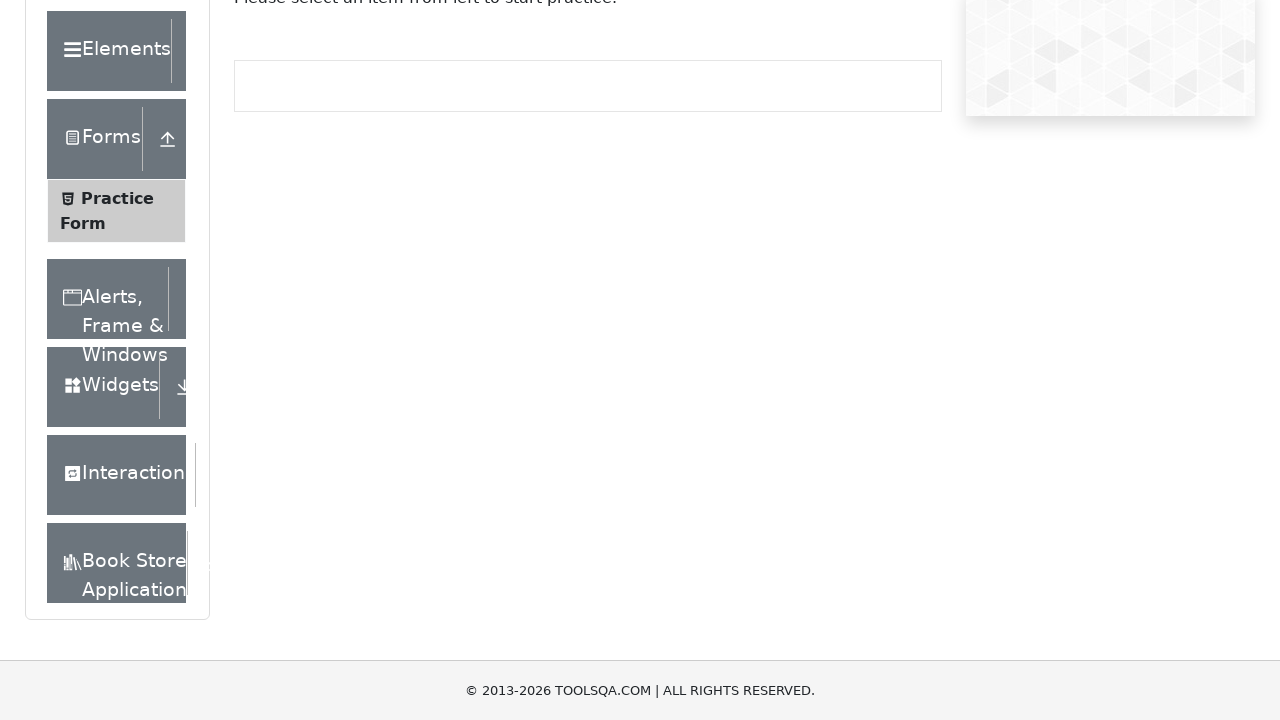

Clicked on Practice Form in sidebar at (117, 198) on text=Practice Form
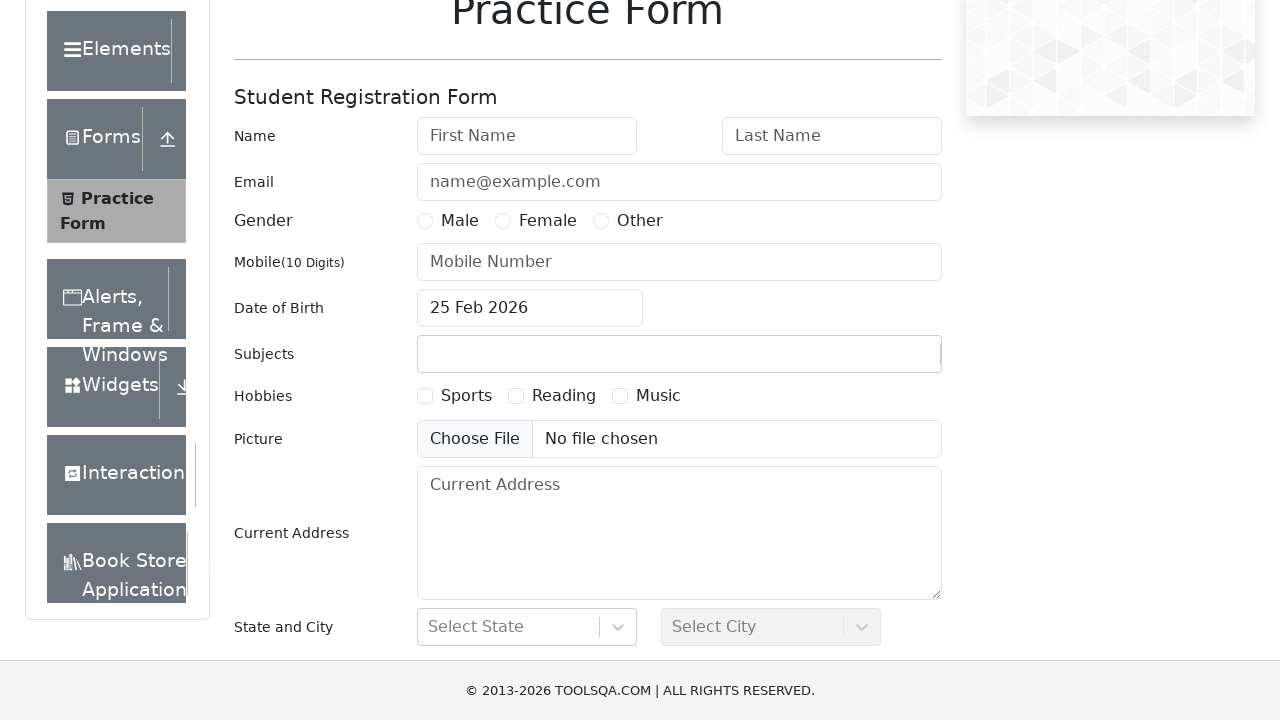

Filled in first name: Biljana on input#firstName
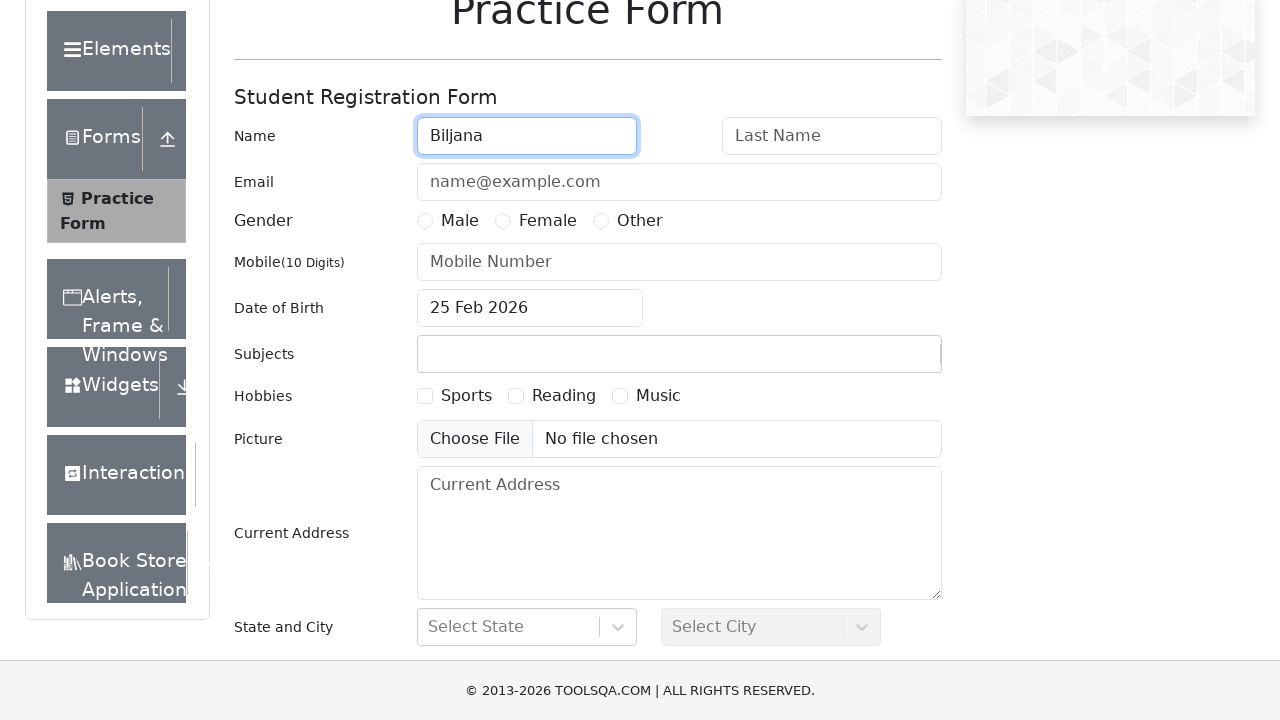

Filled in last name: Biljanic on input#lastName
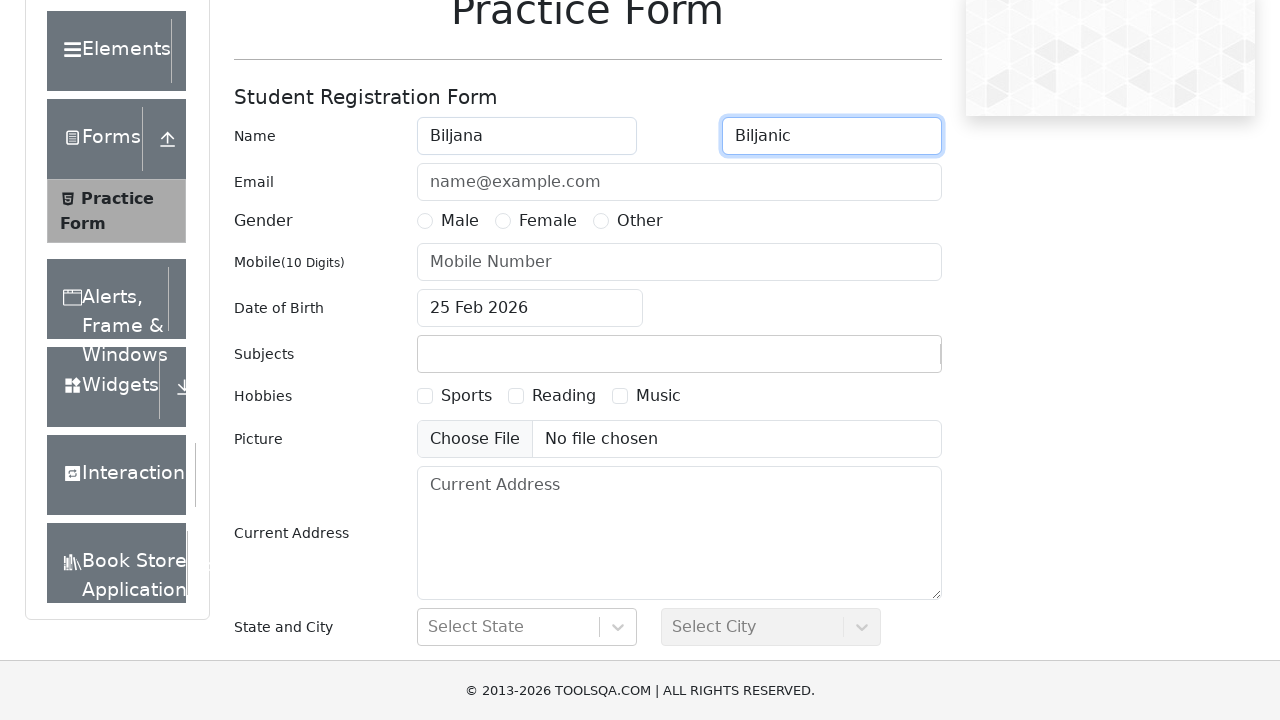

Filled in email address: biljana@biljana.com on input#userEmail
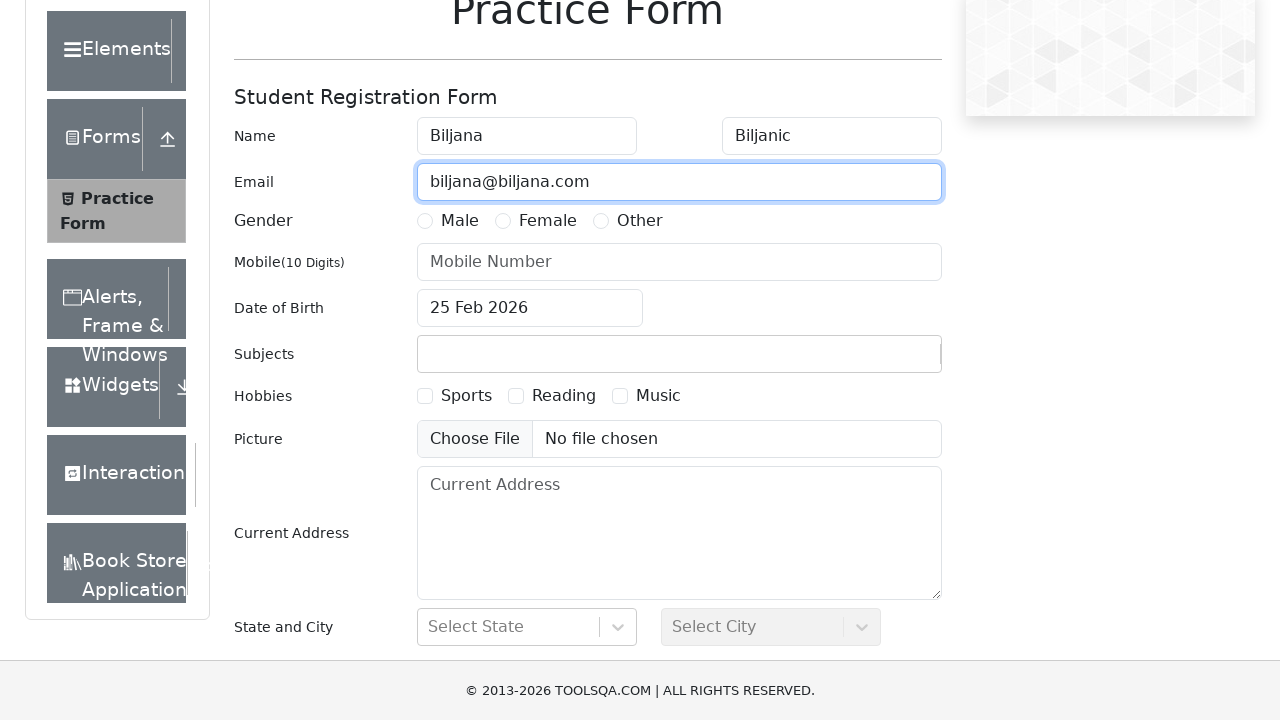

Scrolled down to view gender and mobile number fields
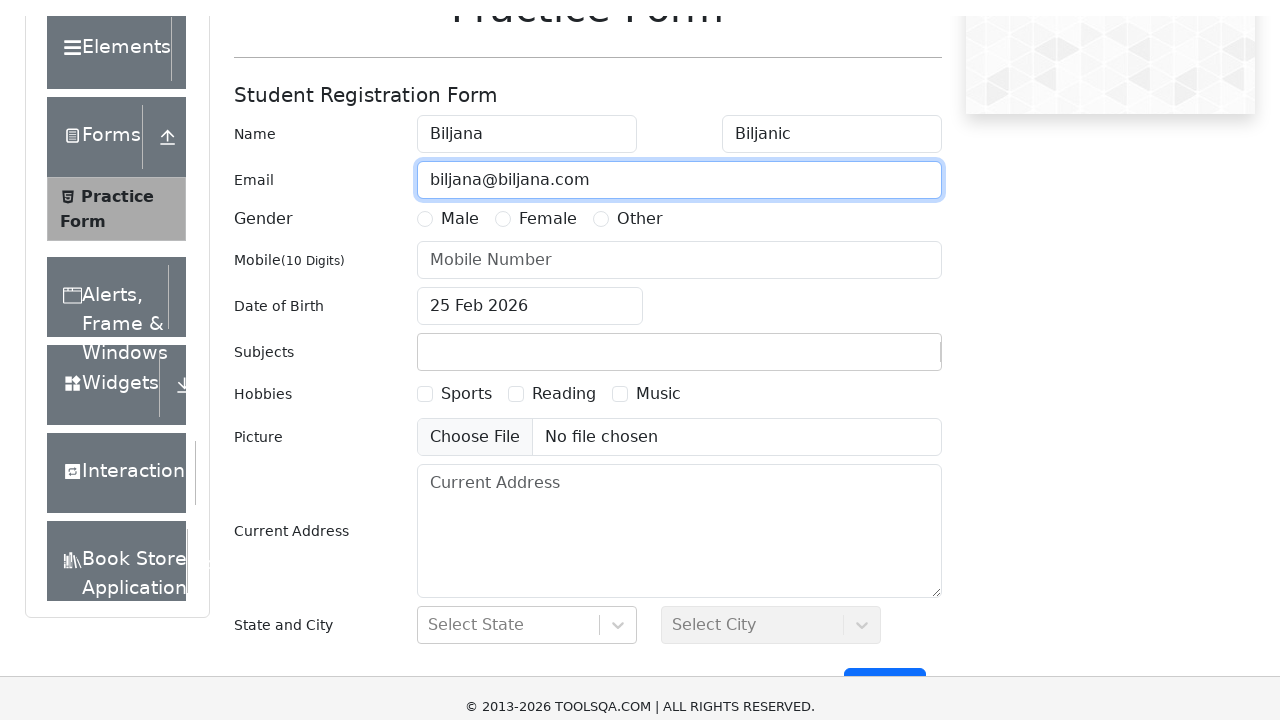

Selected Female gender option at (548, 31) on label[for='gender-radio-2']
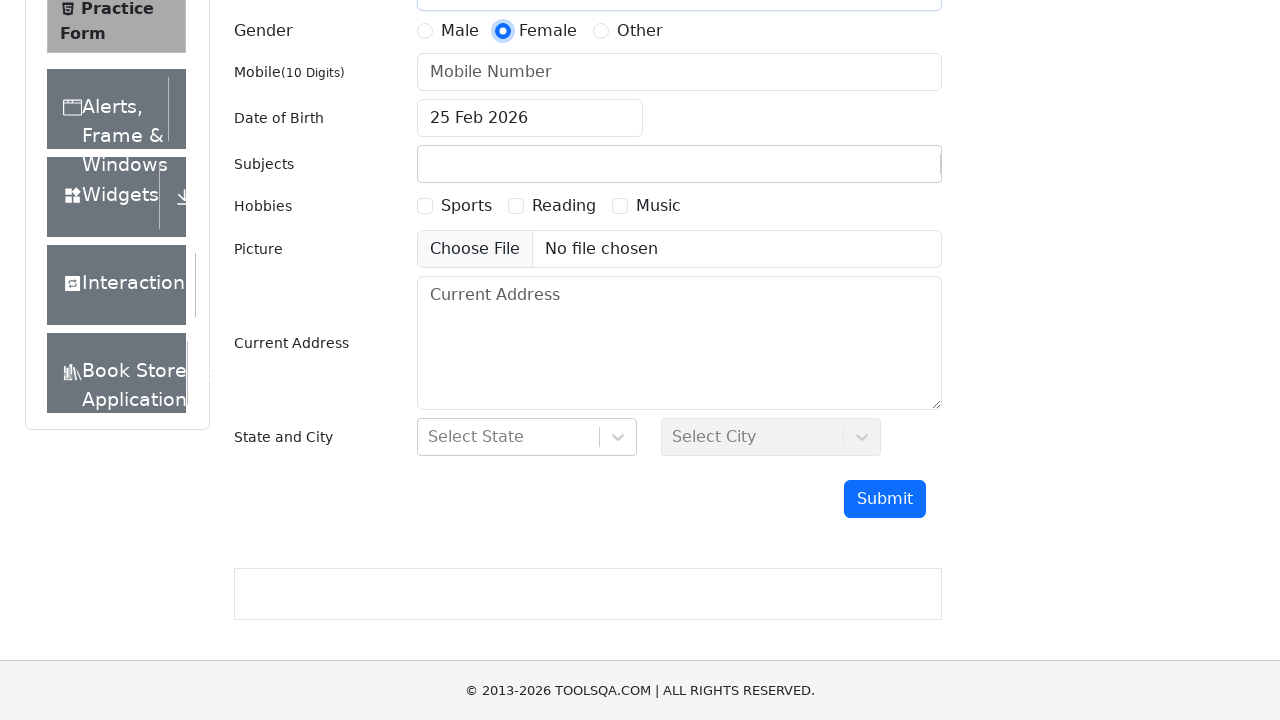

Filled in mobile number: 0641234567 on input#userNumber
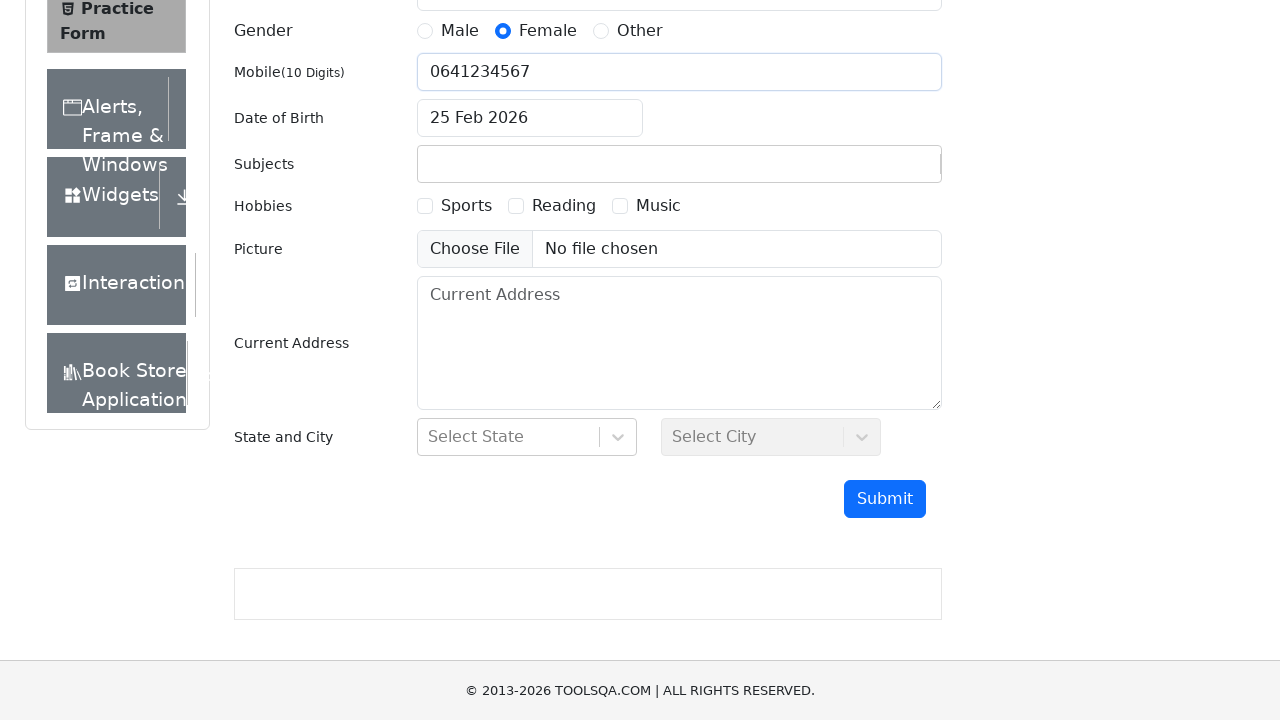

Scrolled down to view submit button
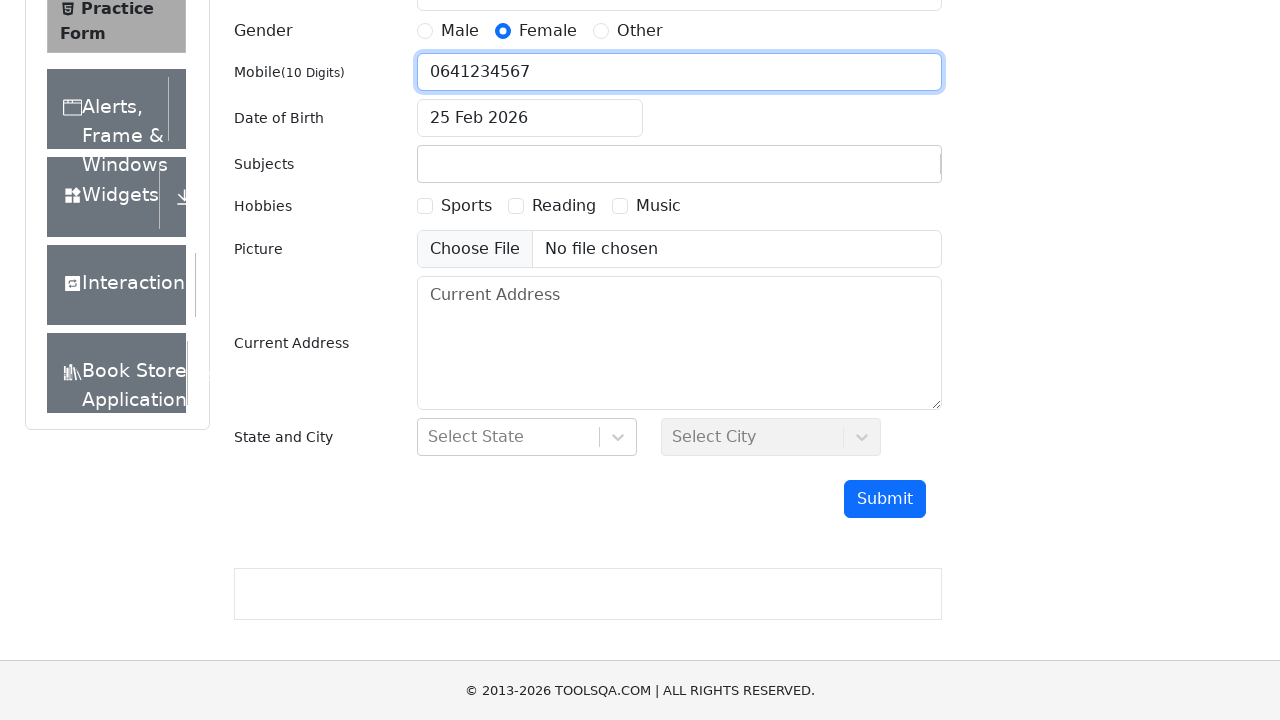

Clicked submit button to register at (885, 499) on button#submit
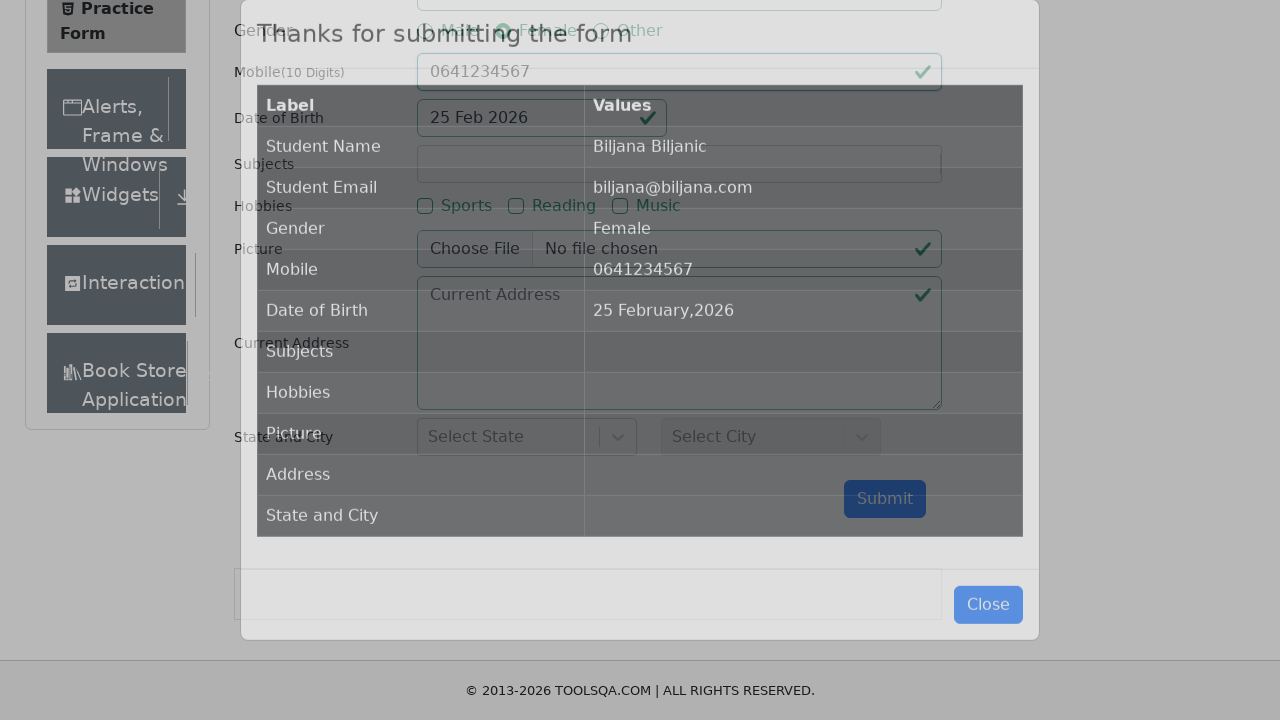

Form submission confirmation modal appeared
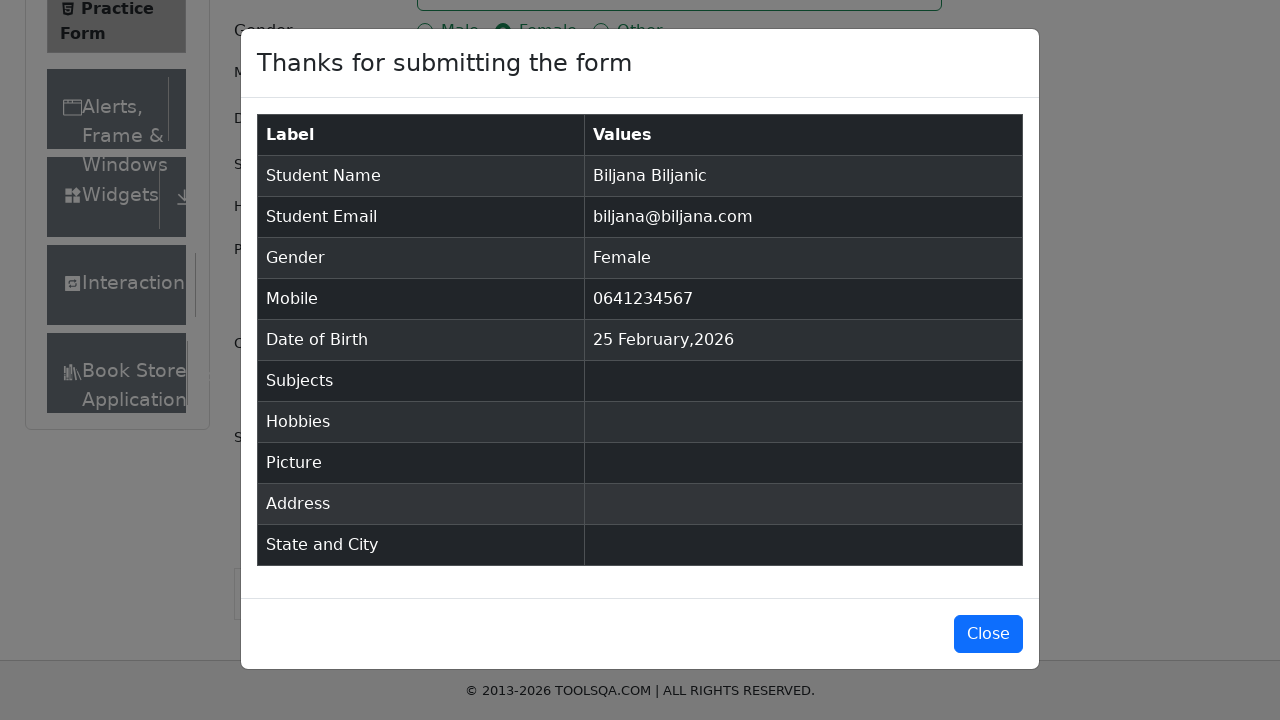

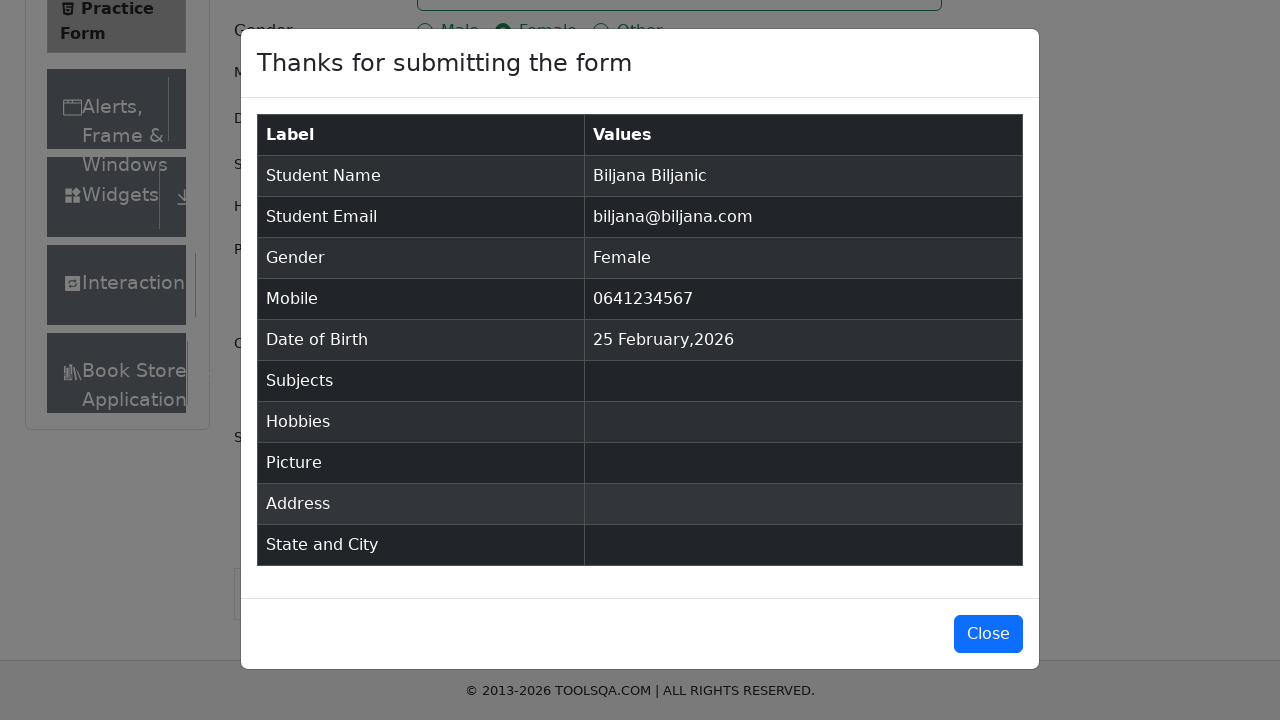